Tests static dropdown functionality by selecting options using different methods - by index, visible text, and value

Starting URL: https://rahulshettyacademy.com/dropdownsPractise/

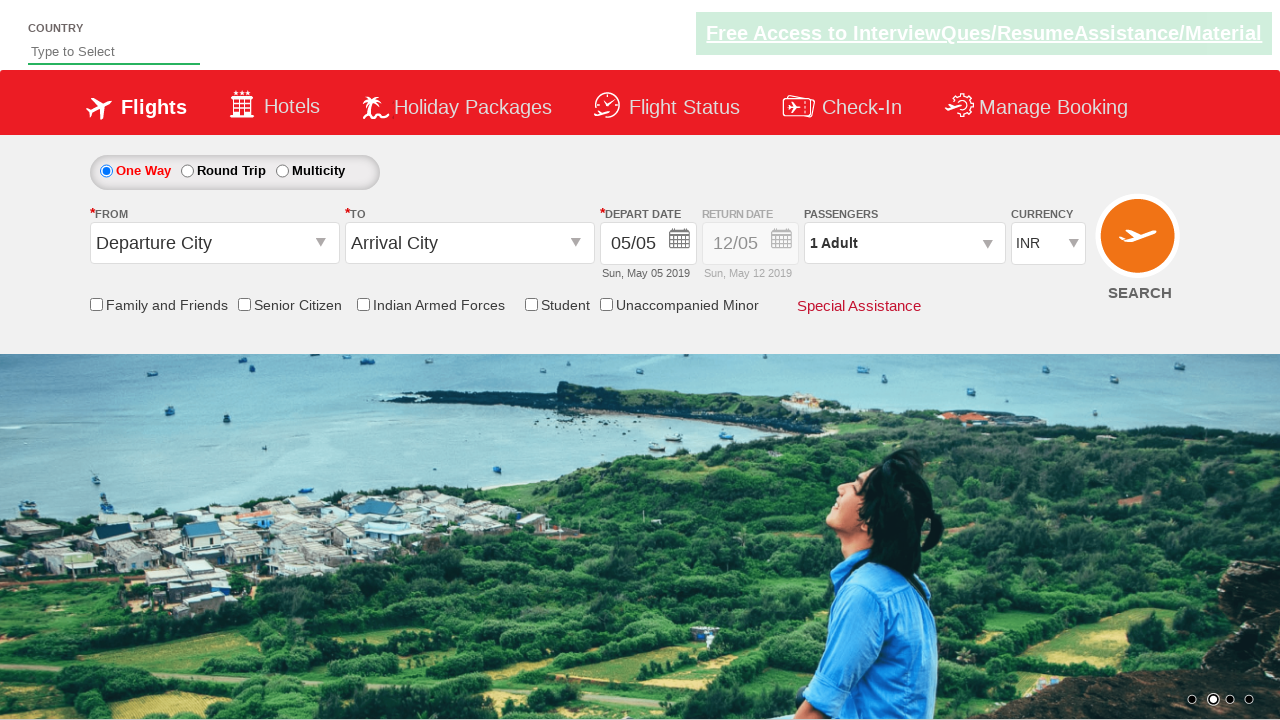

Selected currency dropdown option by index 3 (USD) on #ctl00_mainContent_DropDownListCurrency
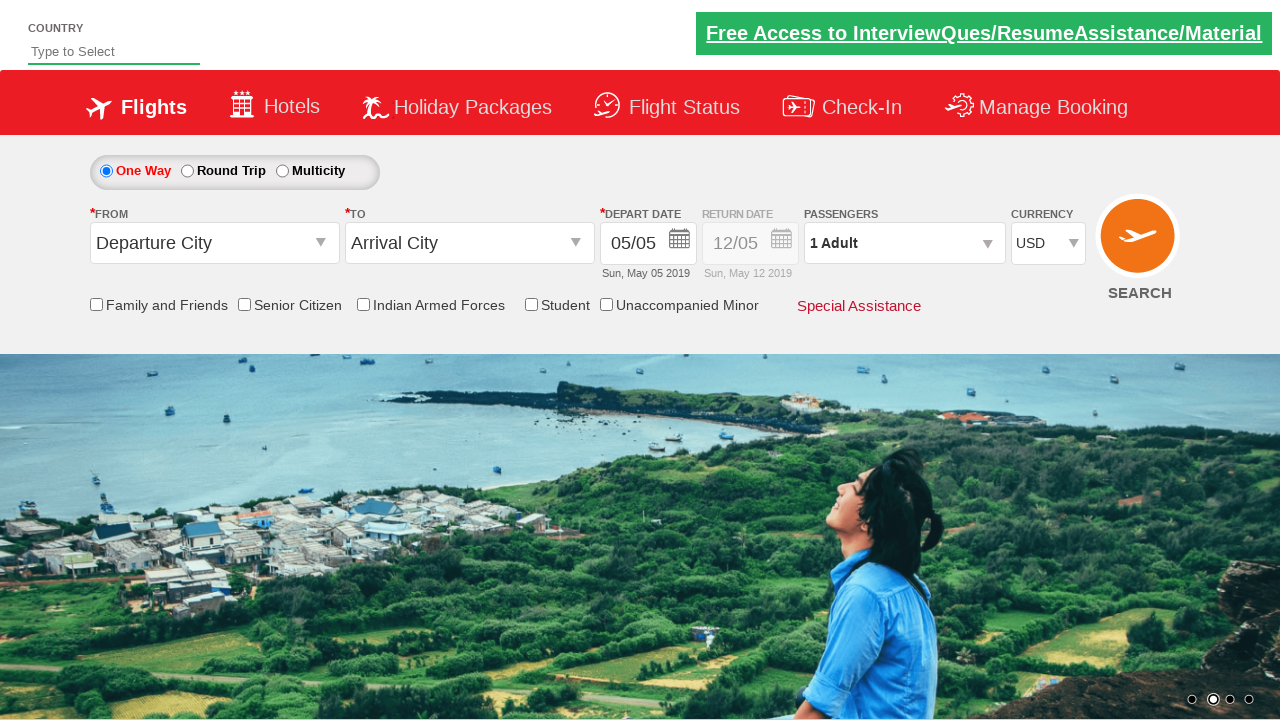

Verified selected currency option: USD
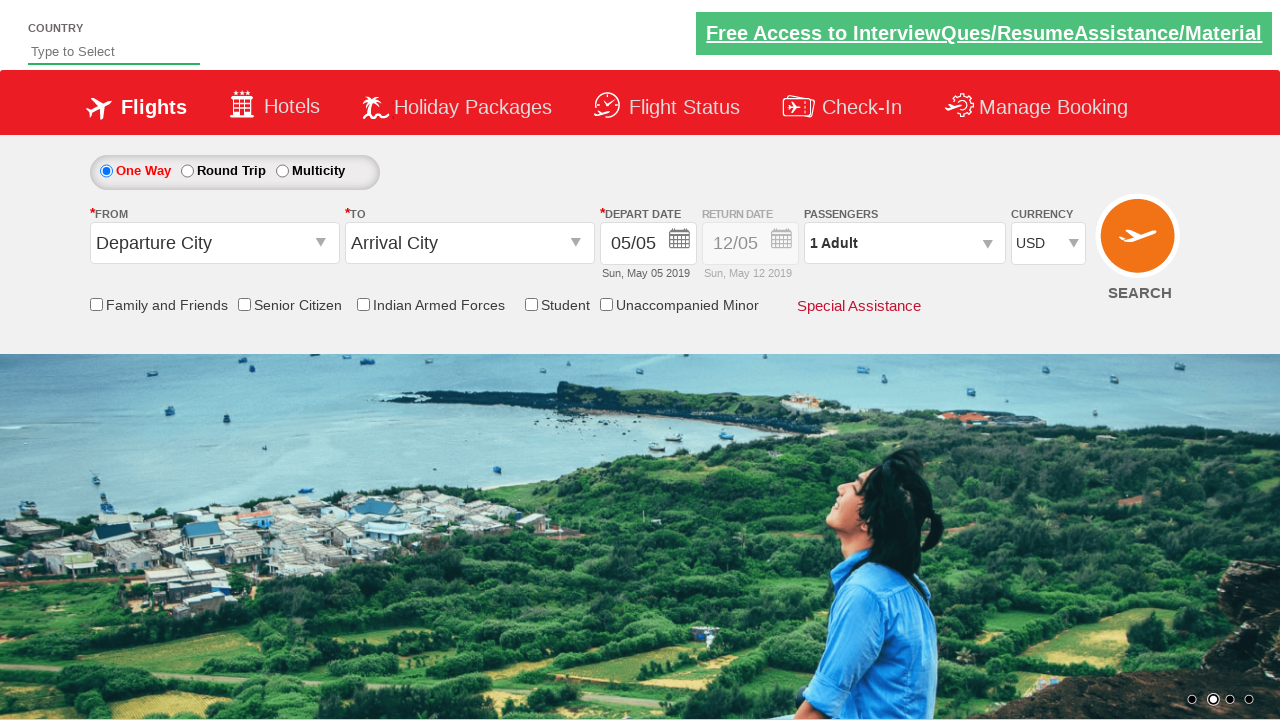

Selected currency dropdown option by visible text (AED) on #ctl00_mainContent_DropDownListCurrency
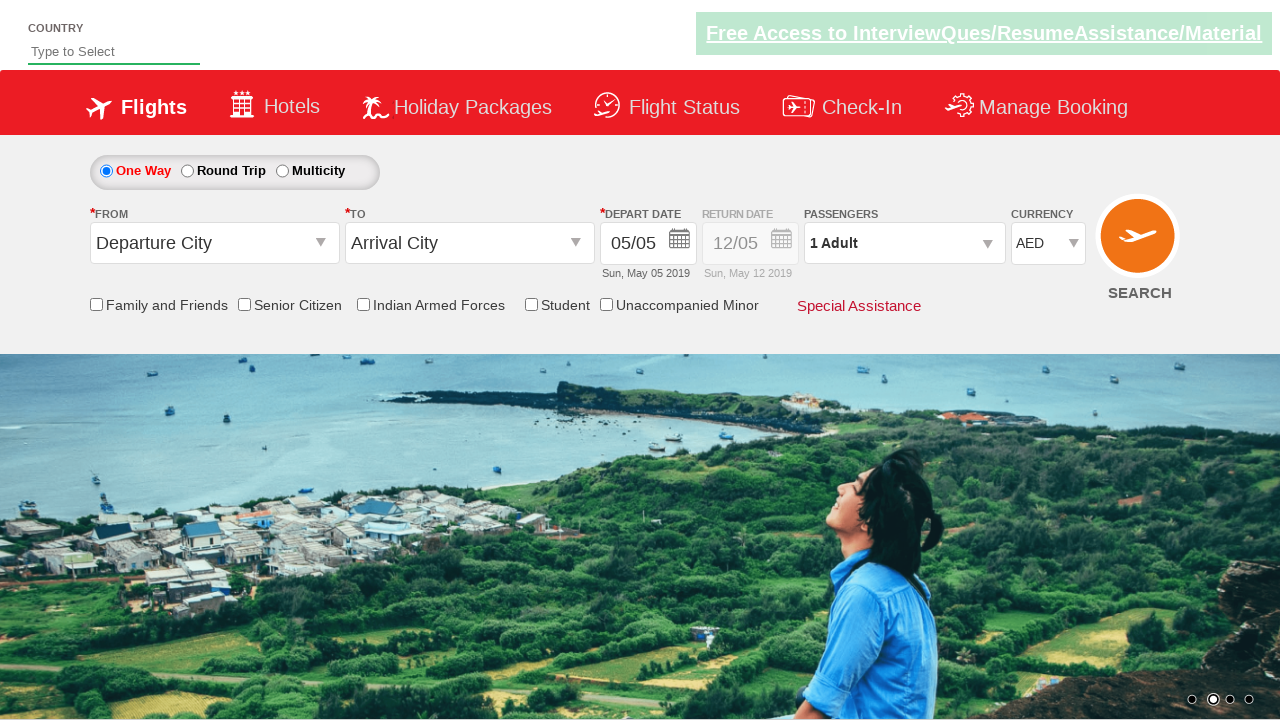

Verified selected currency option: AED
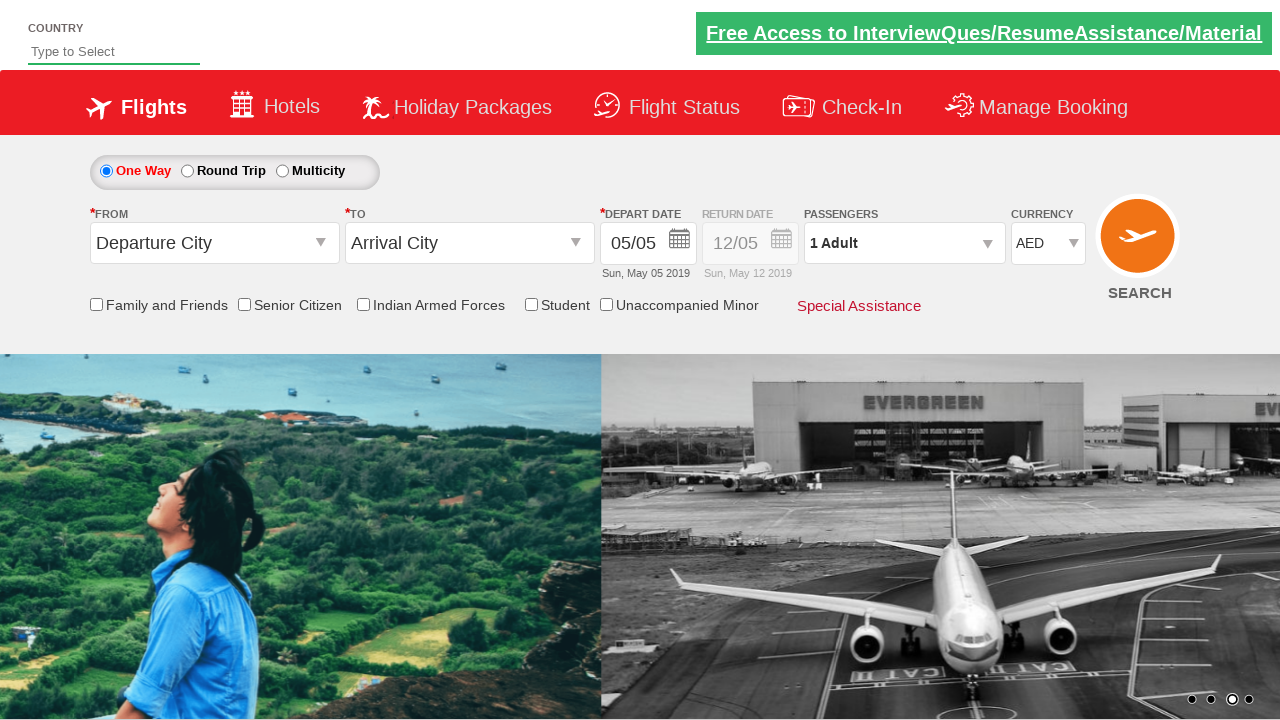

Selected currency dropdown option by value (INR) on #ctl00_mainContent_DropDownListCurrency
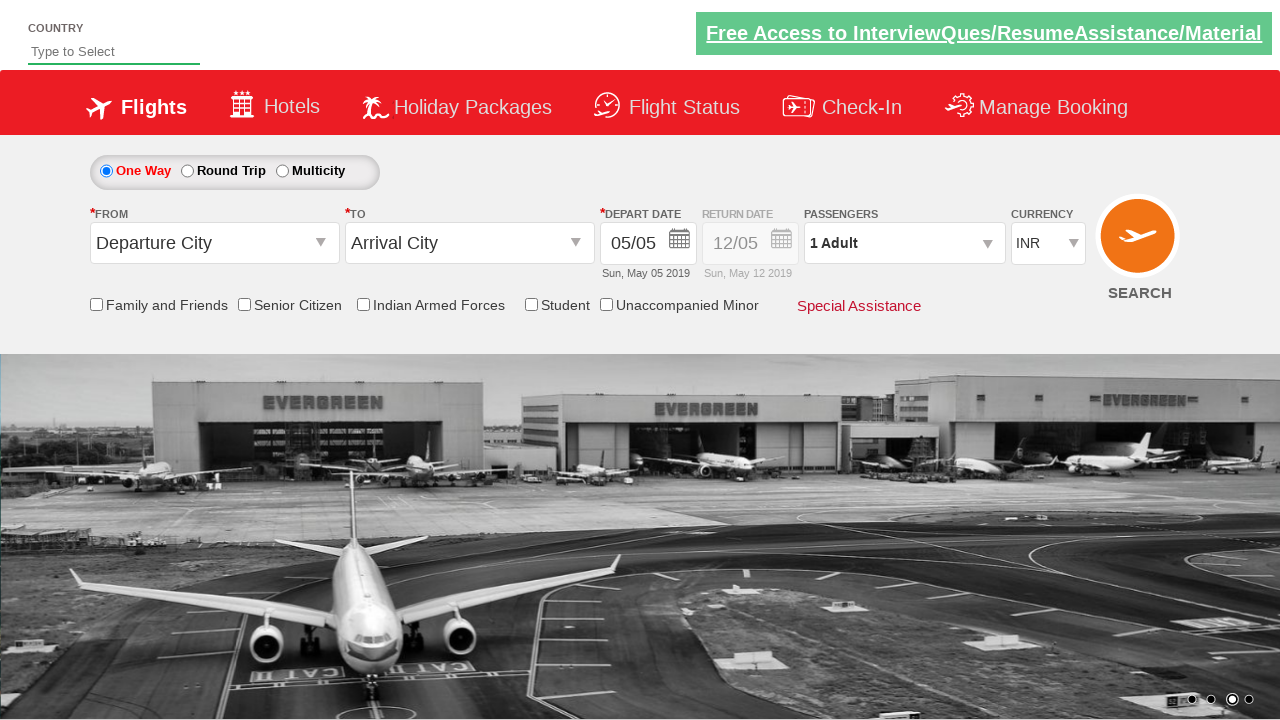

Verified selected currency option: INR
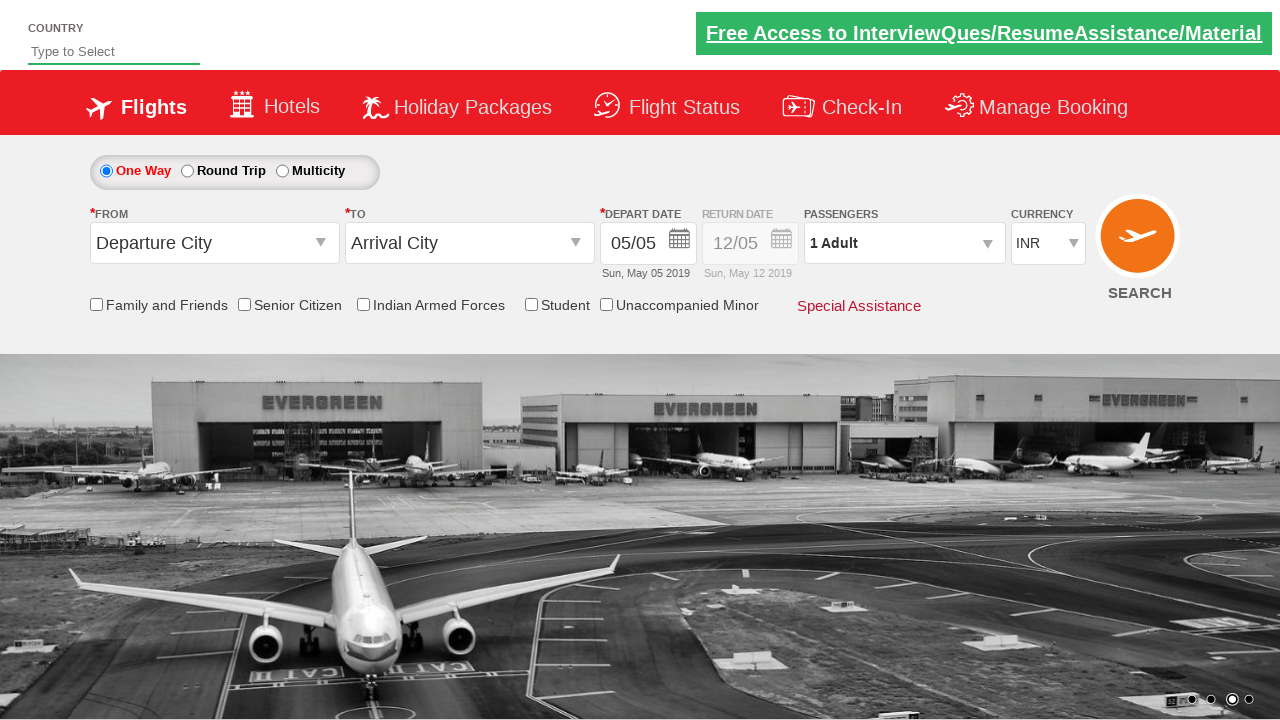

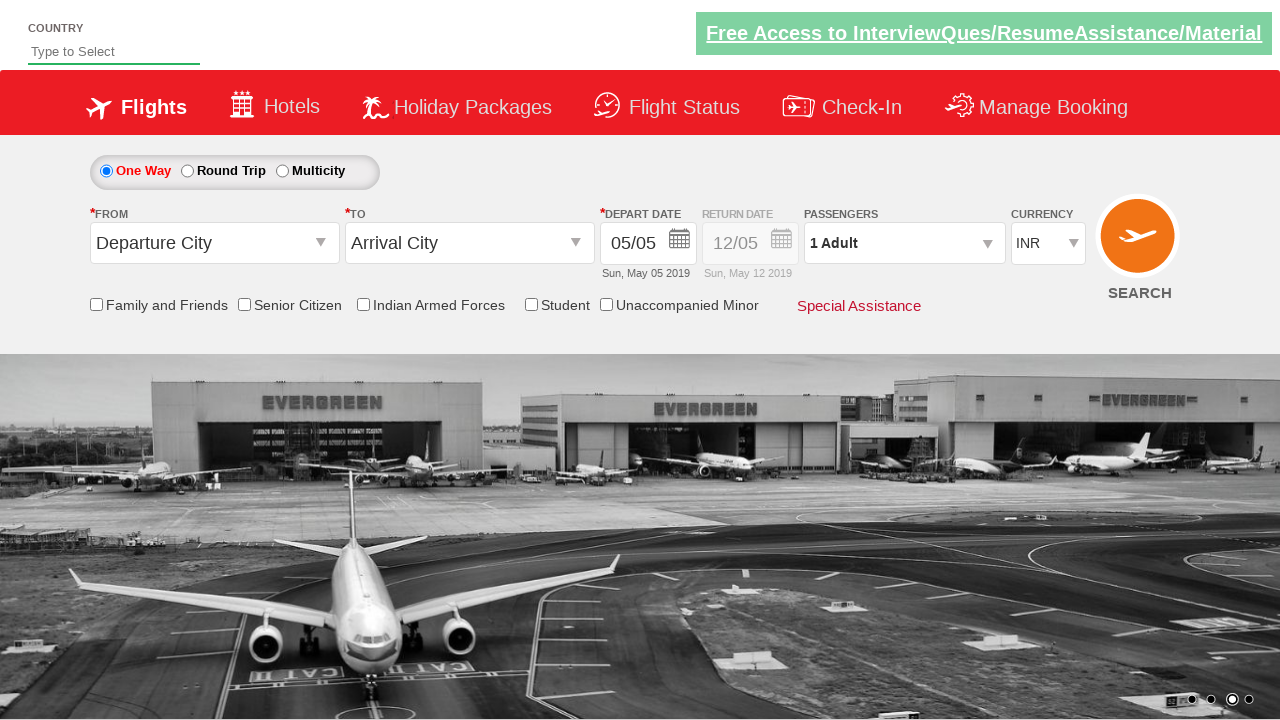